Tests back and forth navigation by clicking on the A/B Testing link, verifying the page title, navigating back to the home page, and verifying the home page title.

Starting URL: https://practice.cydeo.com/

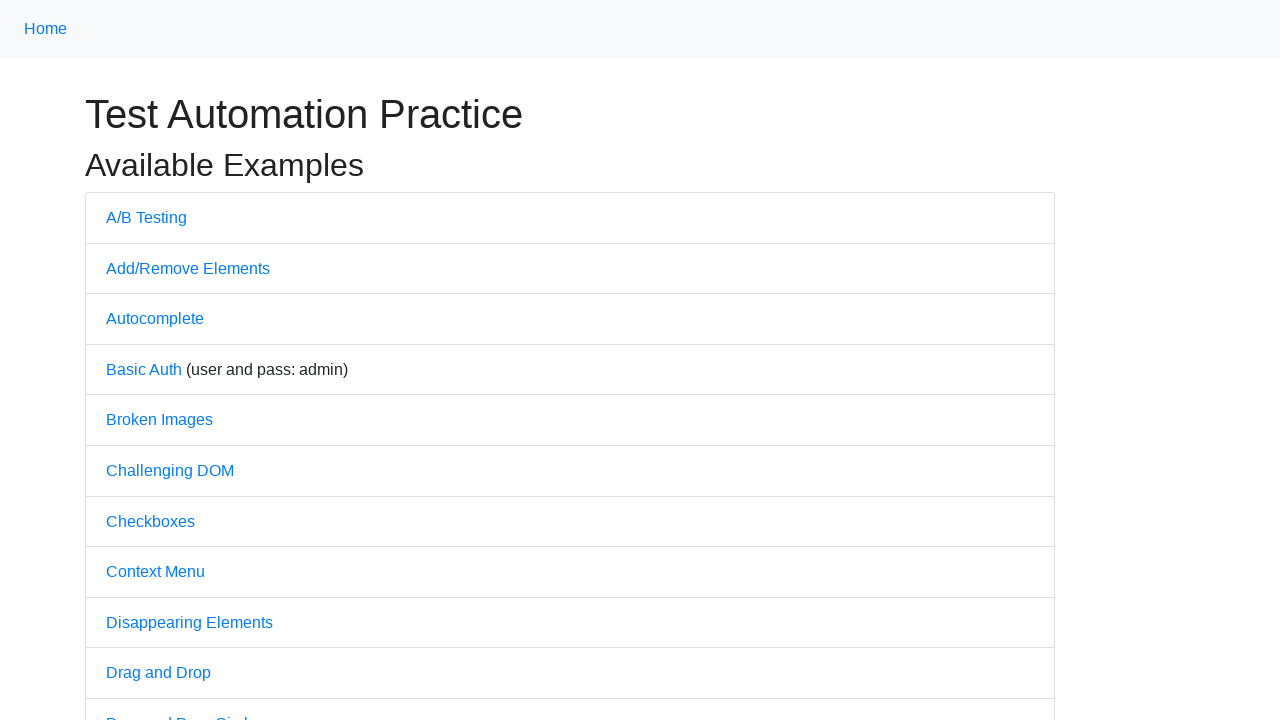

Clicked on 'A/B Testing' link at (146, 217) on text=A/B Testing
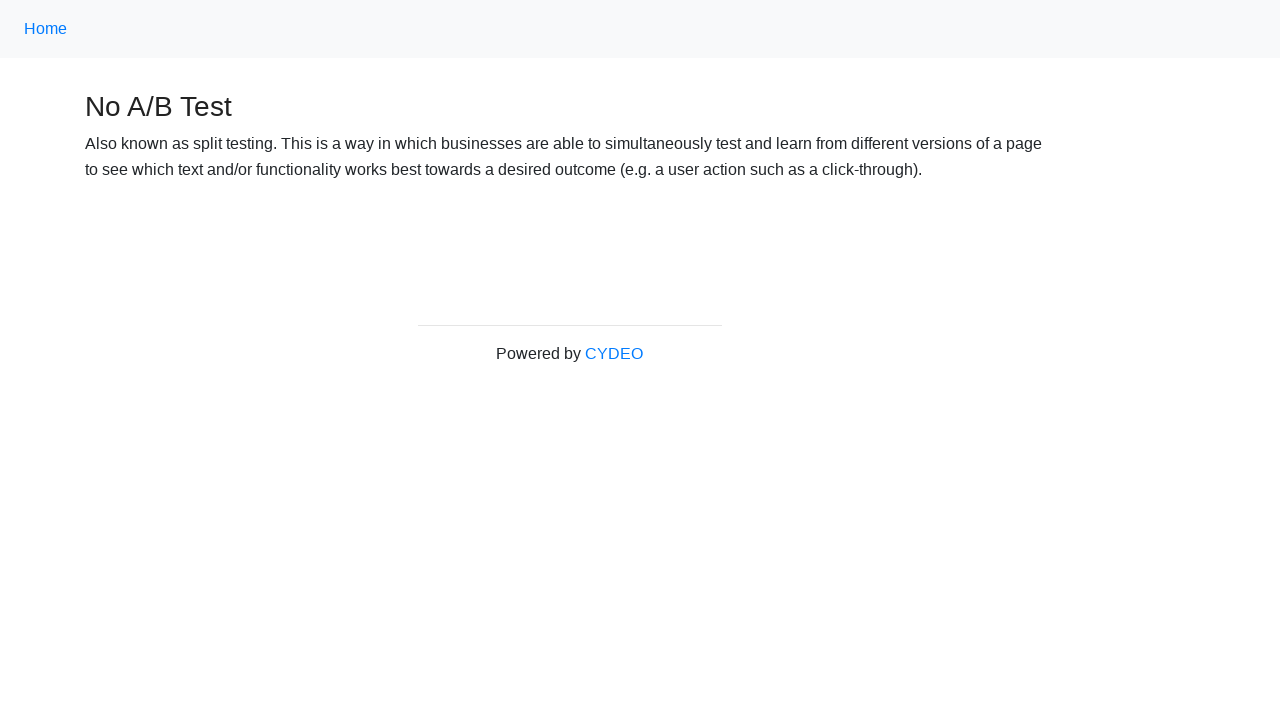

Verified page title is 'No A/B Test'
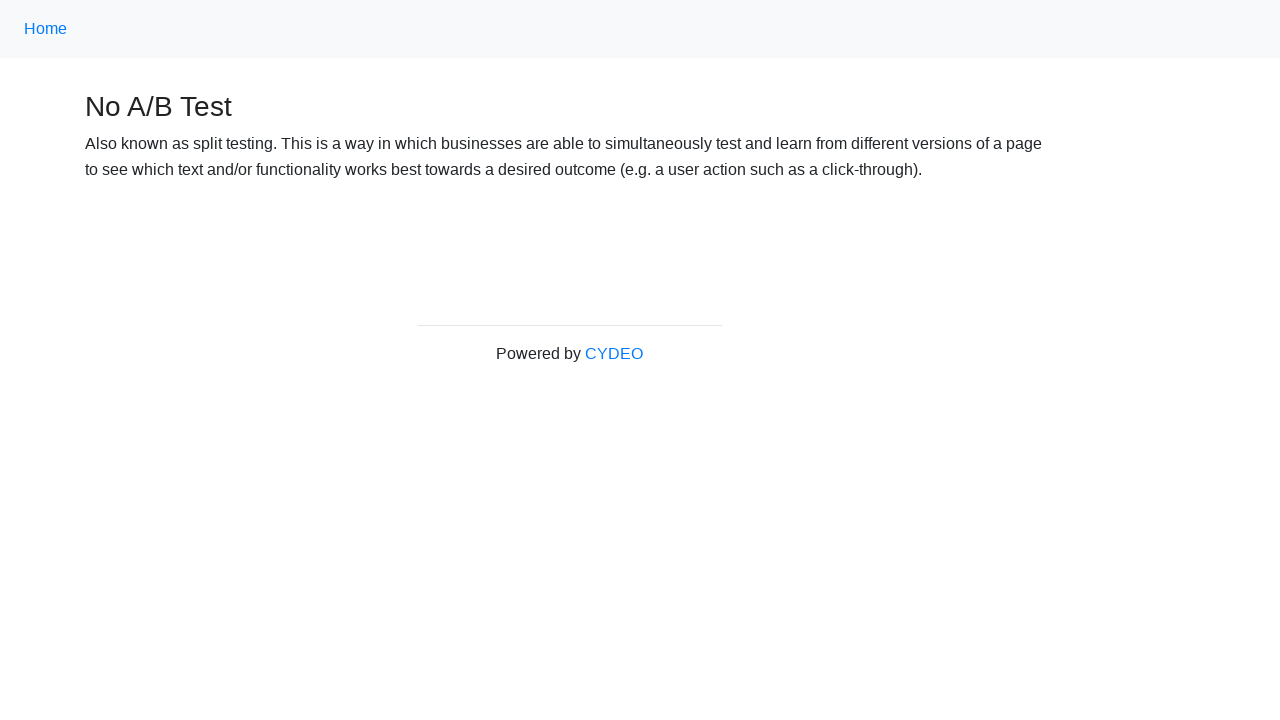

Navigated back to home page
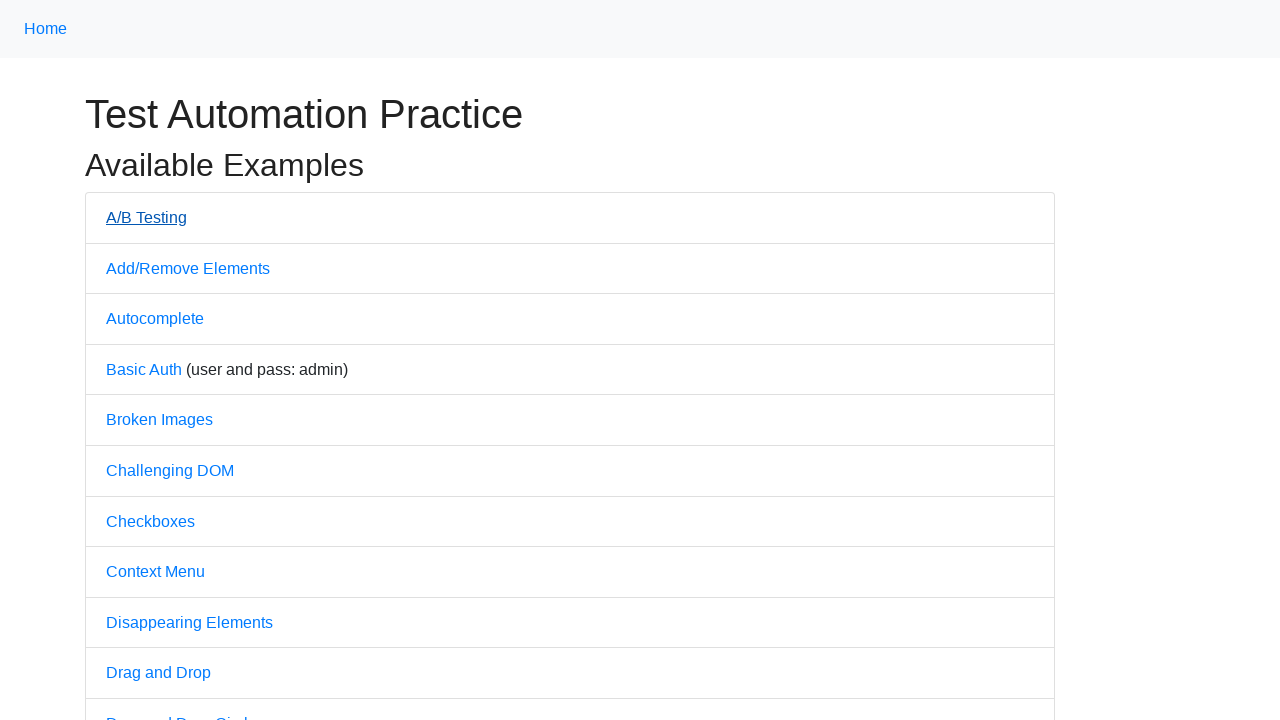

Verified page title is 'Practice'
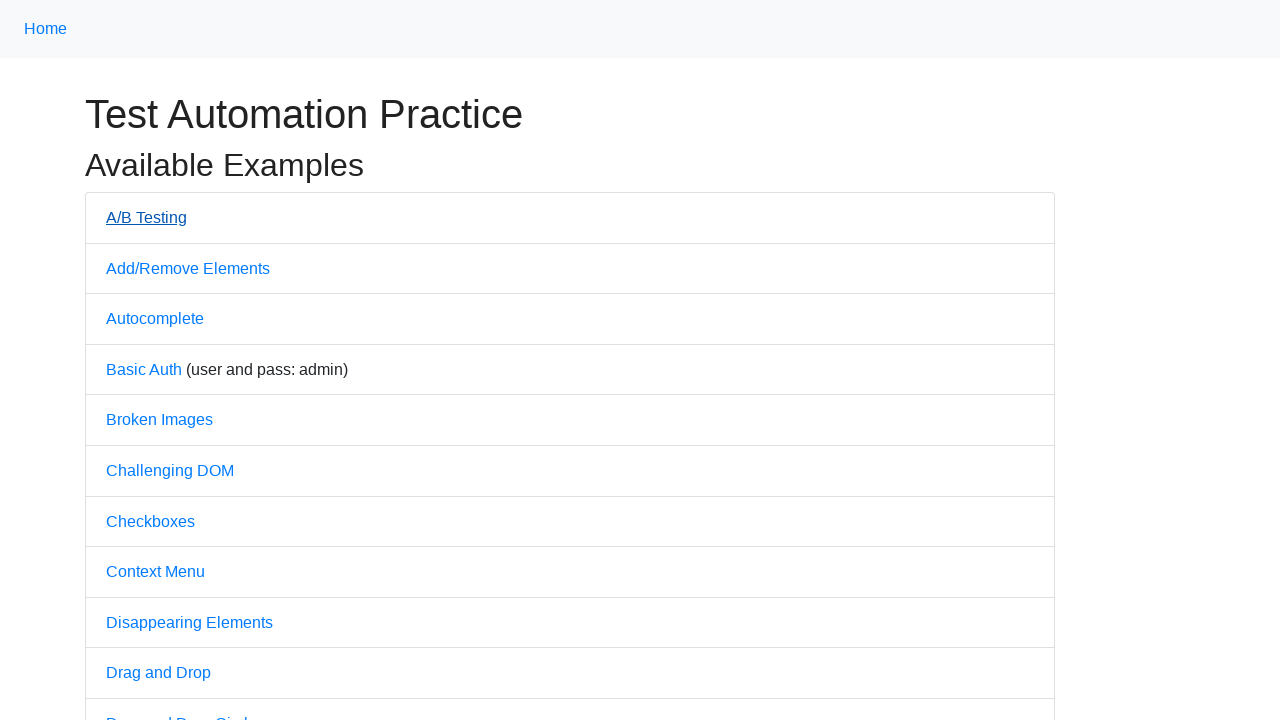

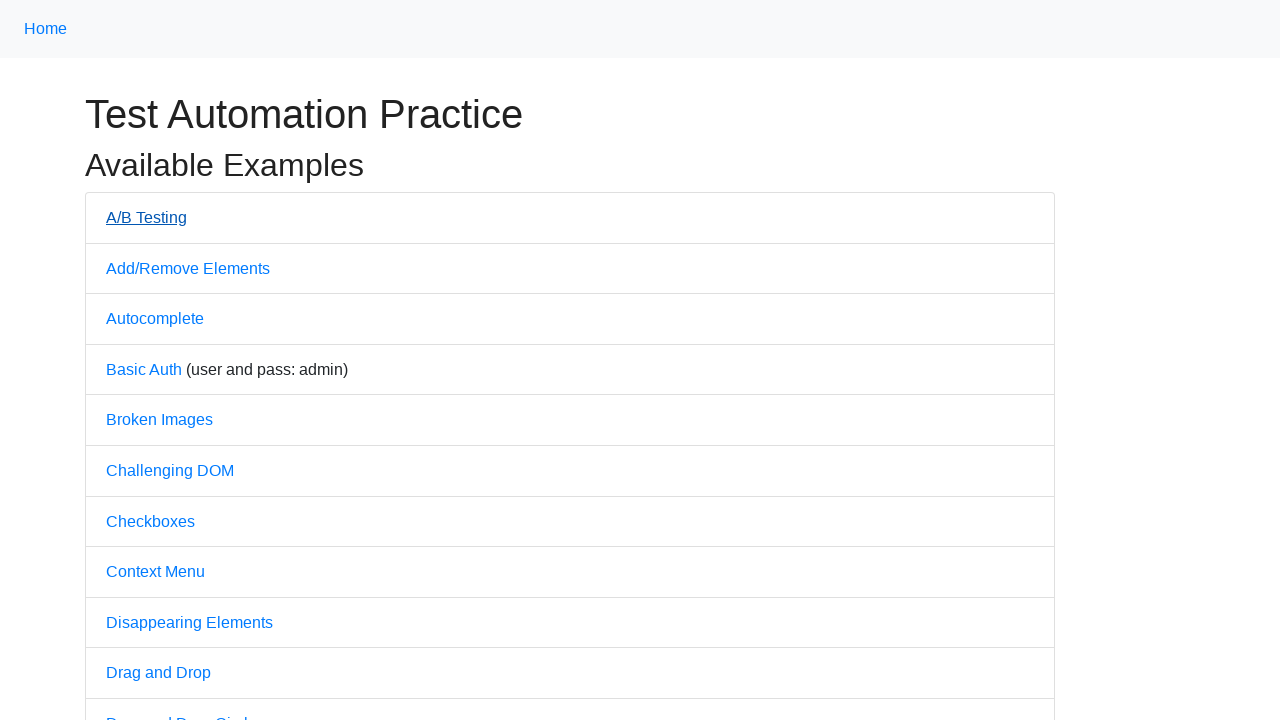